Tests JavaScript alert handling by clicking a button that triggers an alert, accepting the alert, and verifying the output message is displayed.

Starting URL: https://www.hyrtutorials.com/p/alertsdemo.html

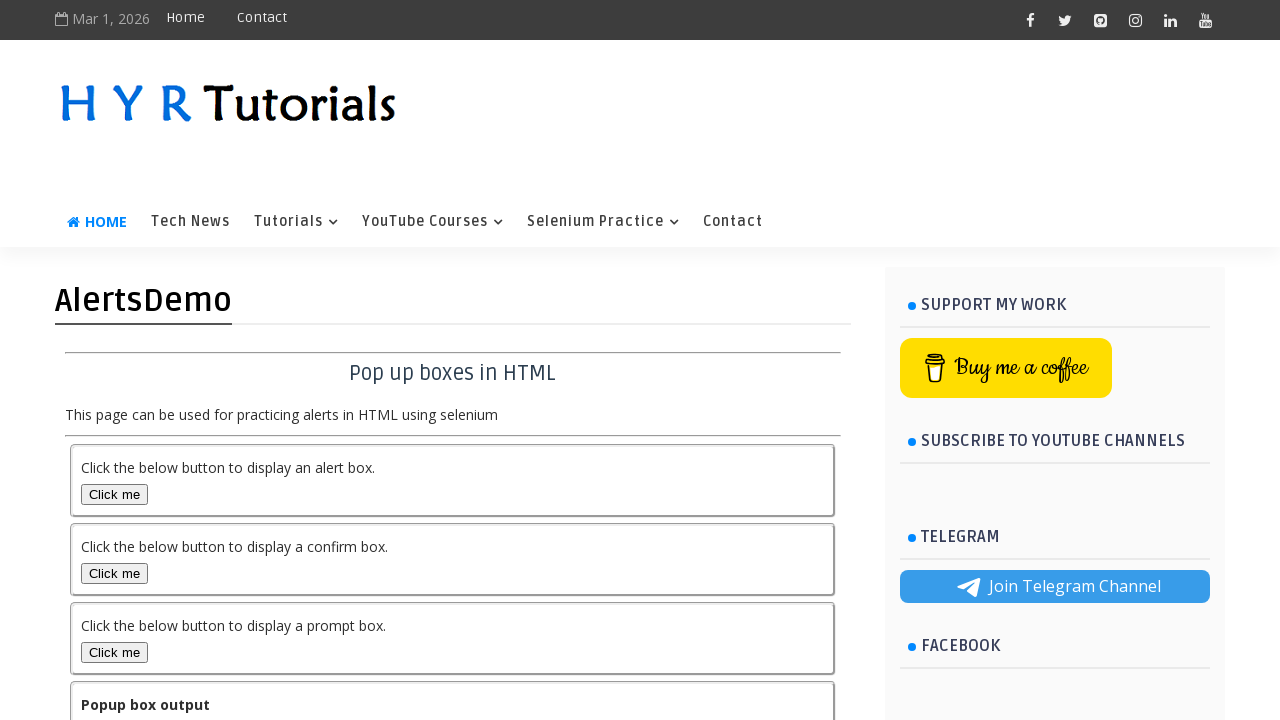

Clicked alert box button to trigger JavaScript alert at (114, 494) on #alertBox
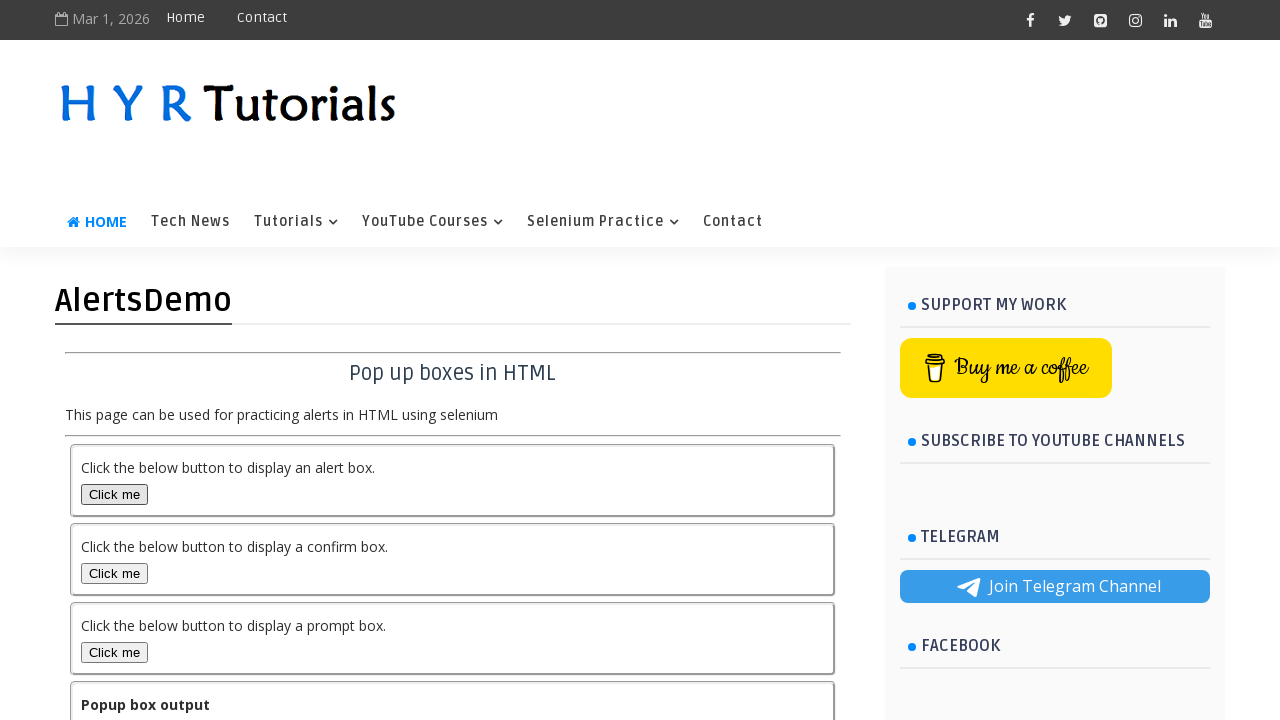

Registered dialog handler to accept alerts
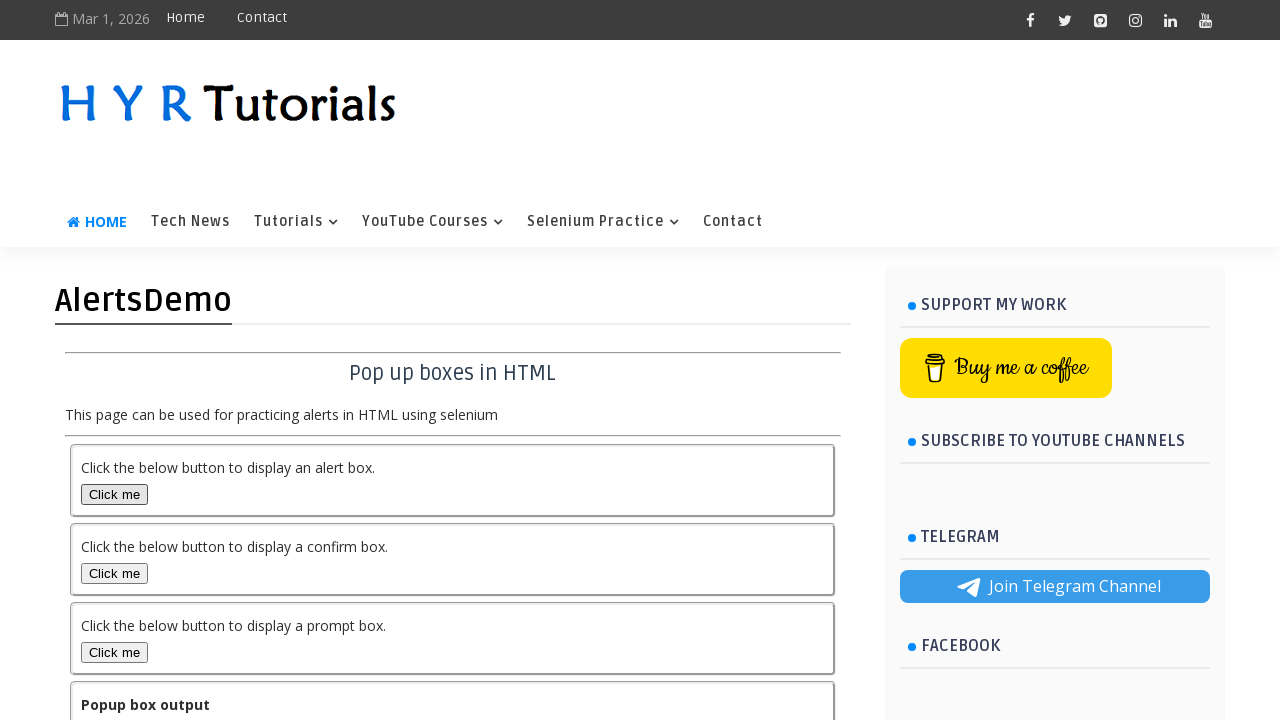

Waited 1 second for alert to appear and be handled
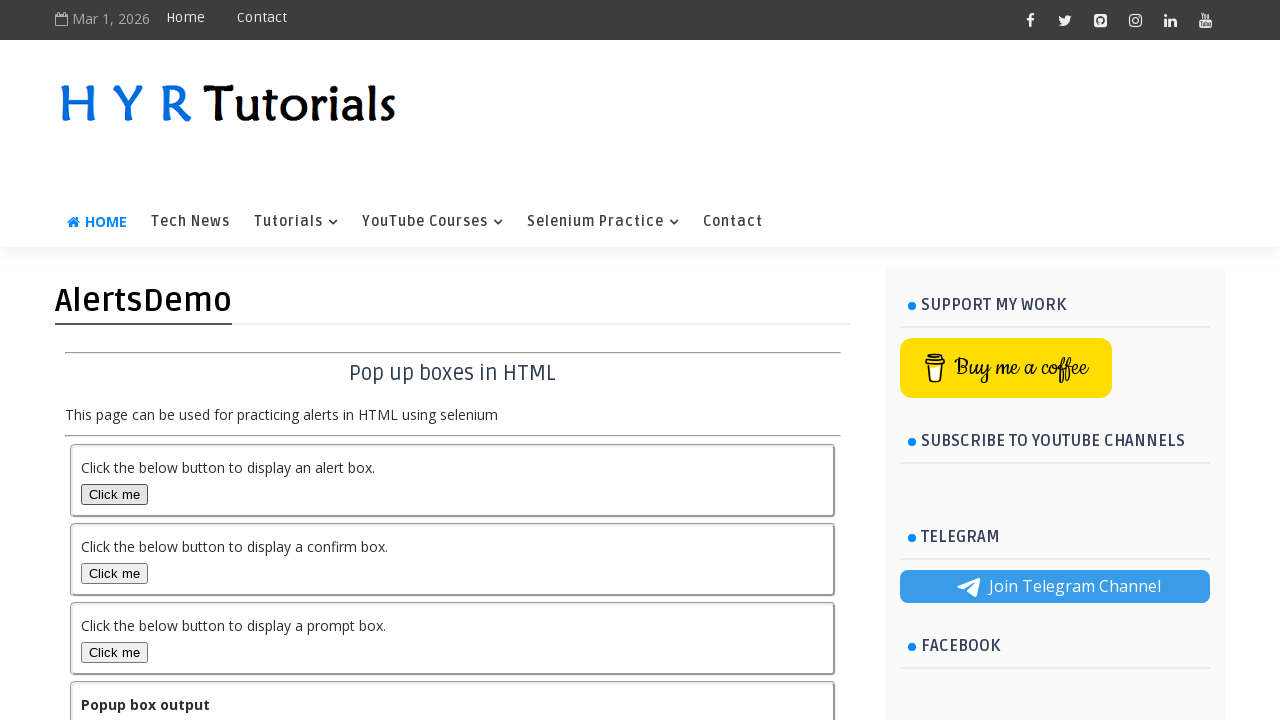

Re-registered dialog handler with named function
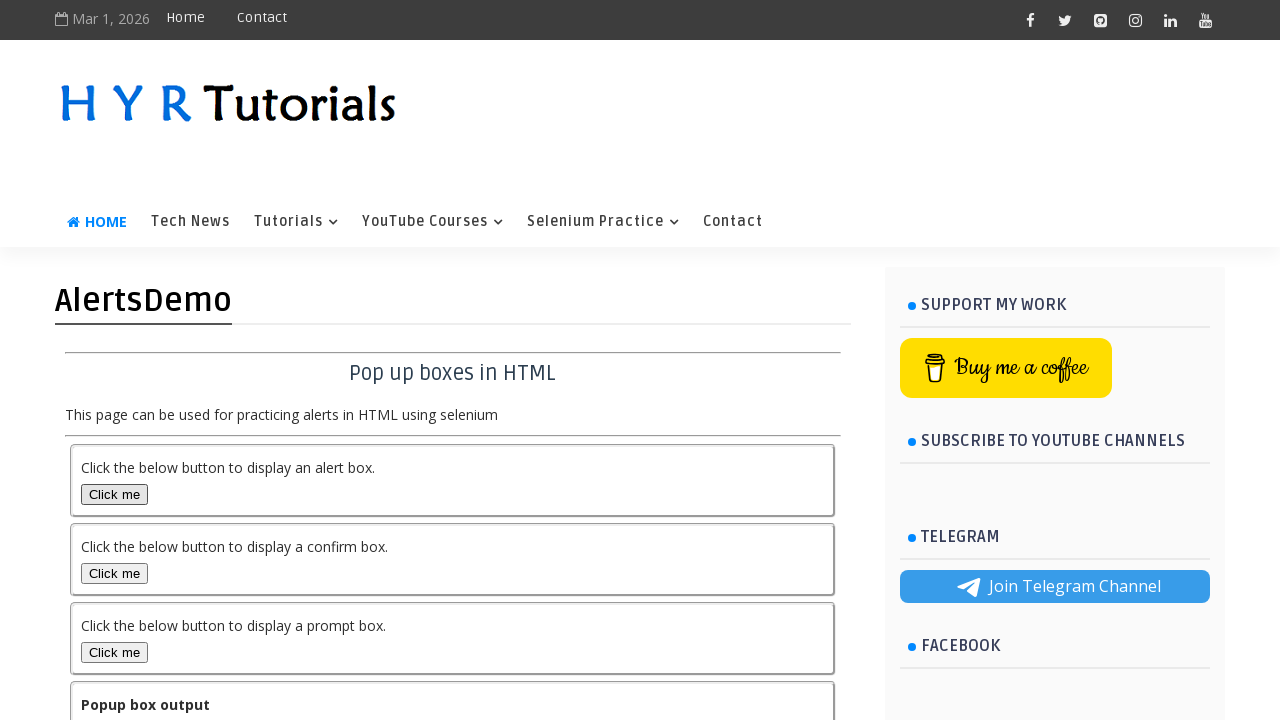

Clicked alert box button again to verify alert handling at (114, 494) on #alertBox
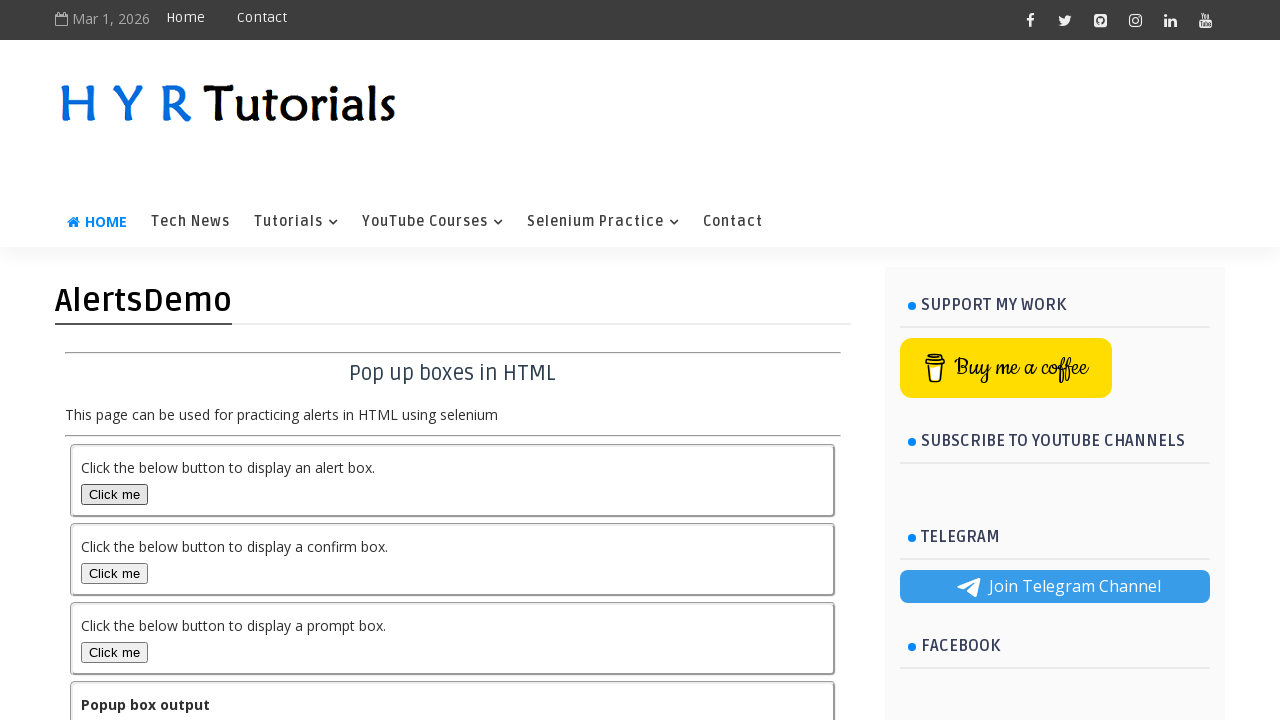

Output element loaded after alert acceptance
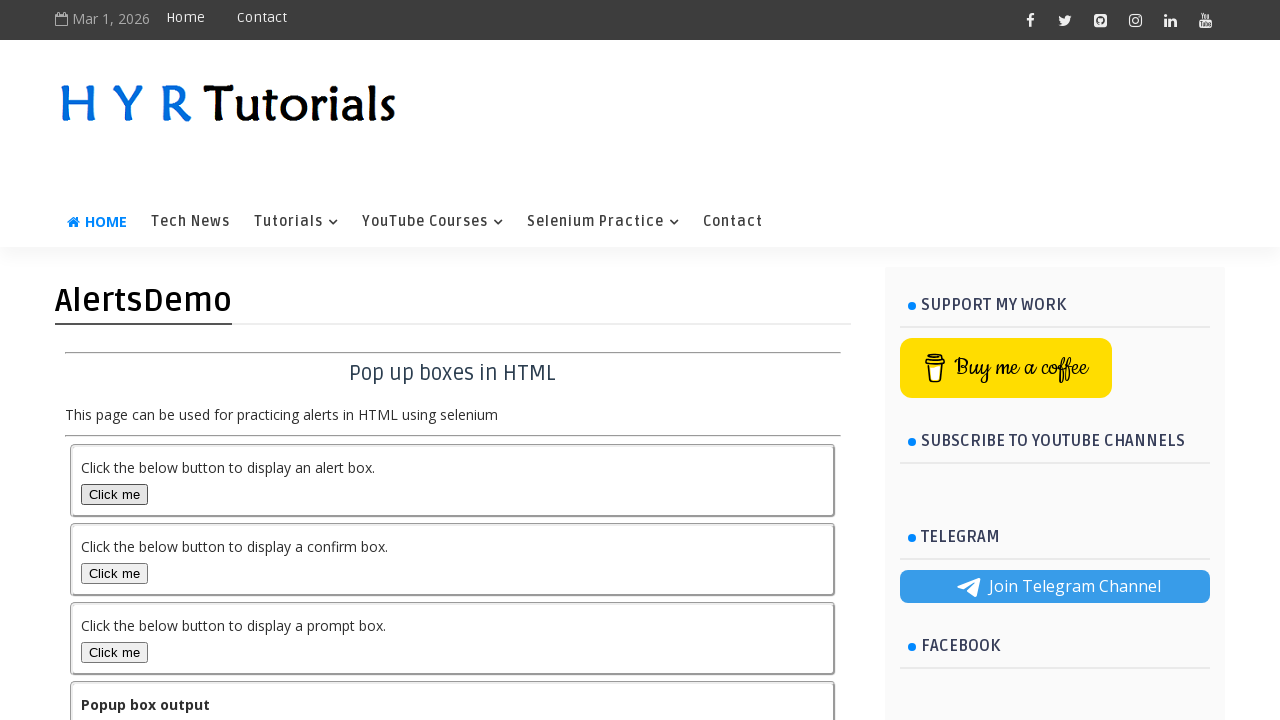

Output element is visible
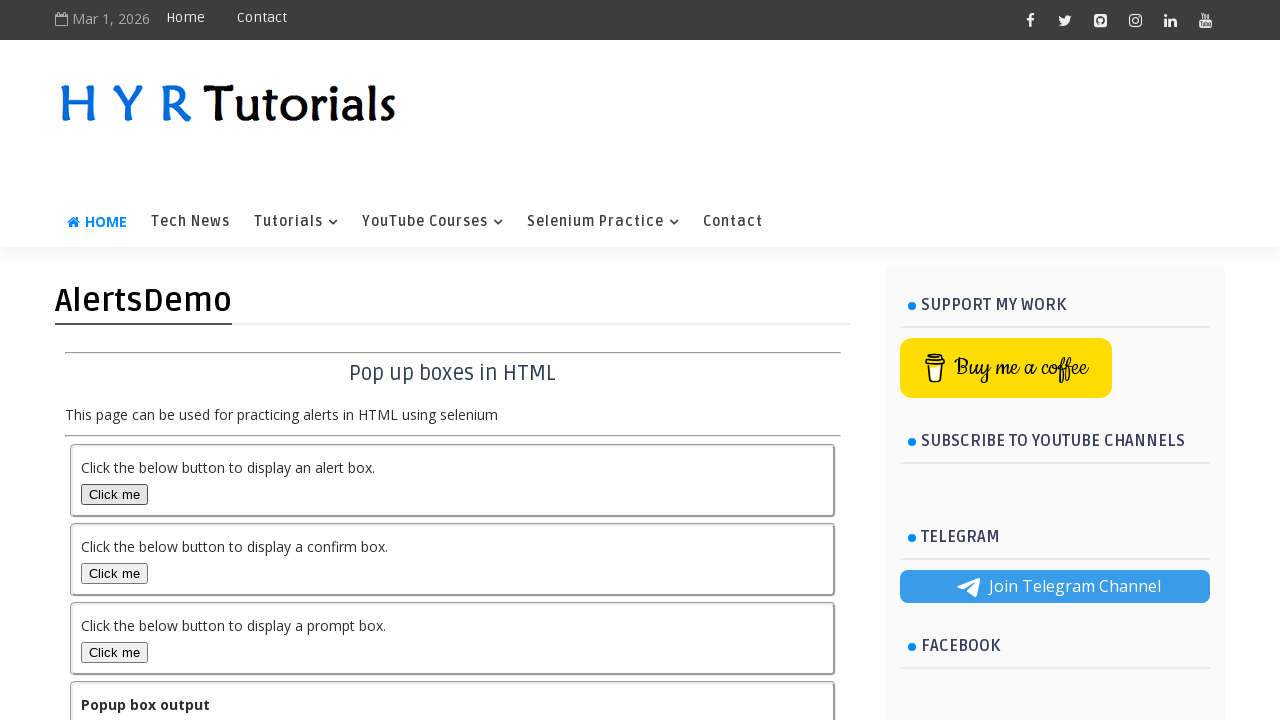

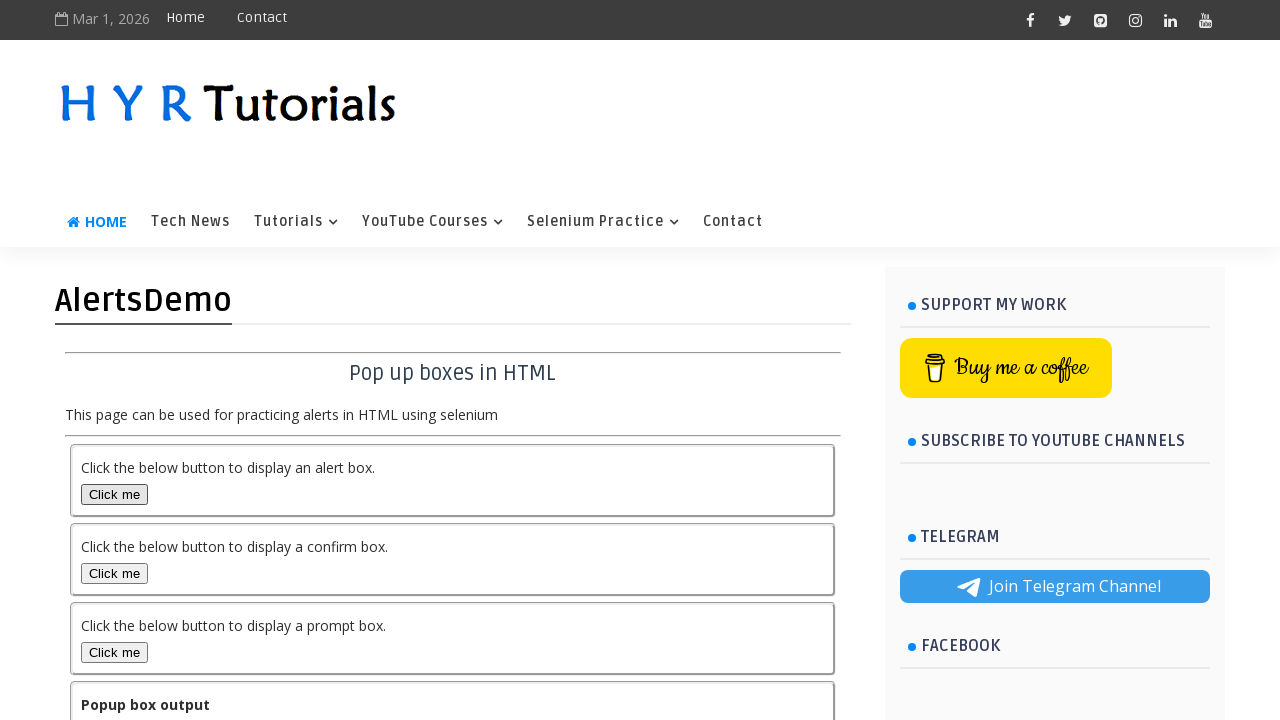